Navigates to a Google Play Store app page, clicks to expand the app description, and verifies that app information elements (rating, description) are displayed on the page.

Starting URL: https://play.google.com/store/apps/details?id=com.ludo.king&gl=in&hl=en

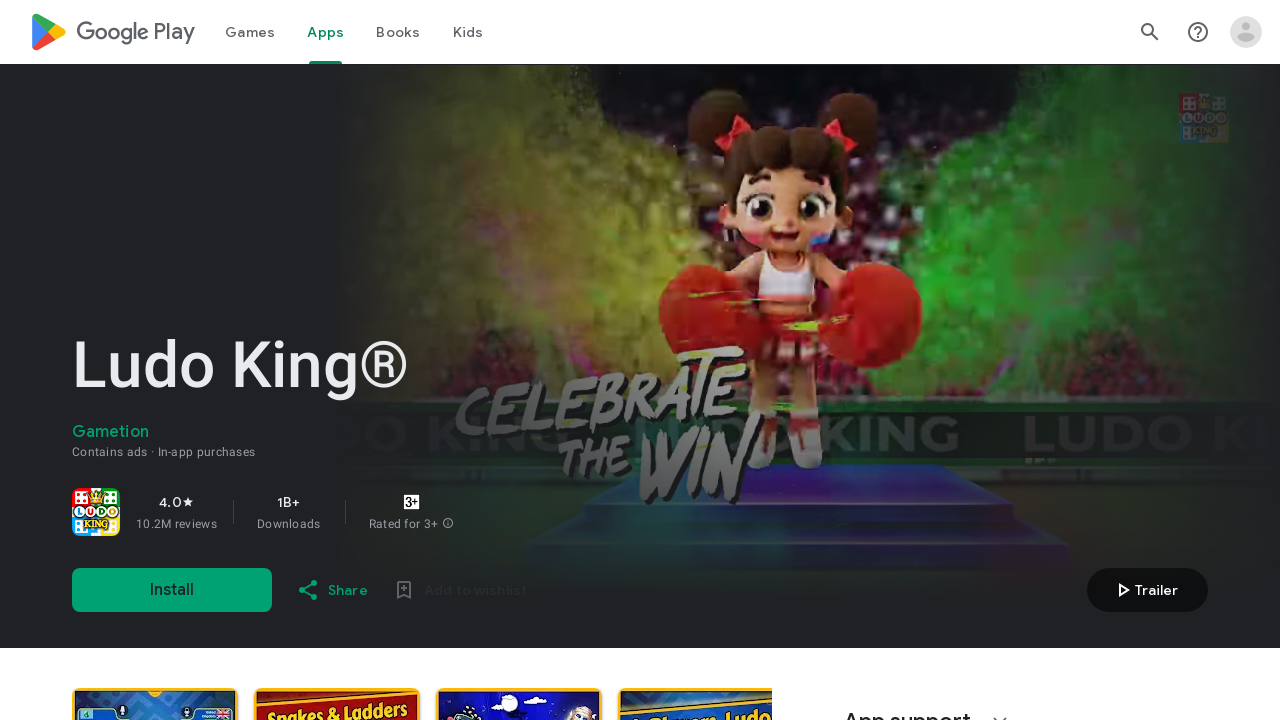

Waited for page to reach domcontentloaded state
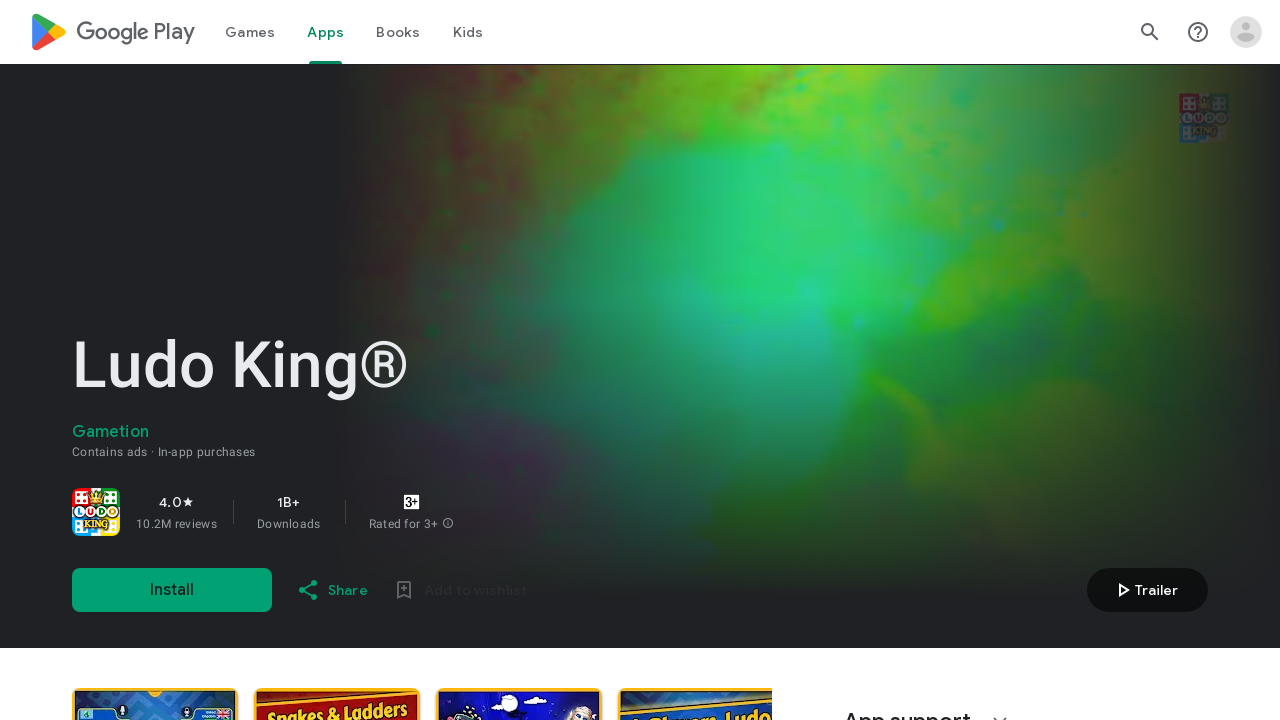

Clicked expand button to show full app description at (269, 360) on i.google-material-icons.VfPpkd-kBDsod.W7A5Qb
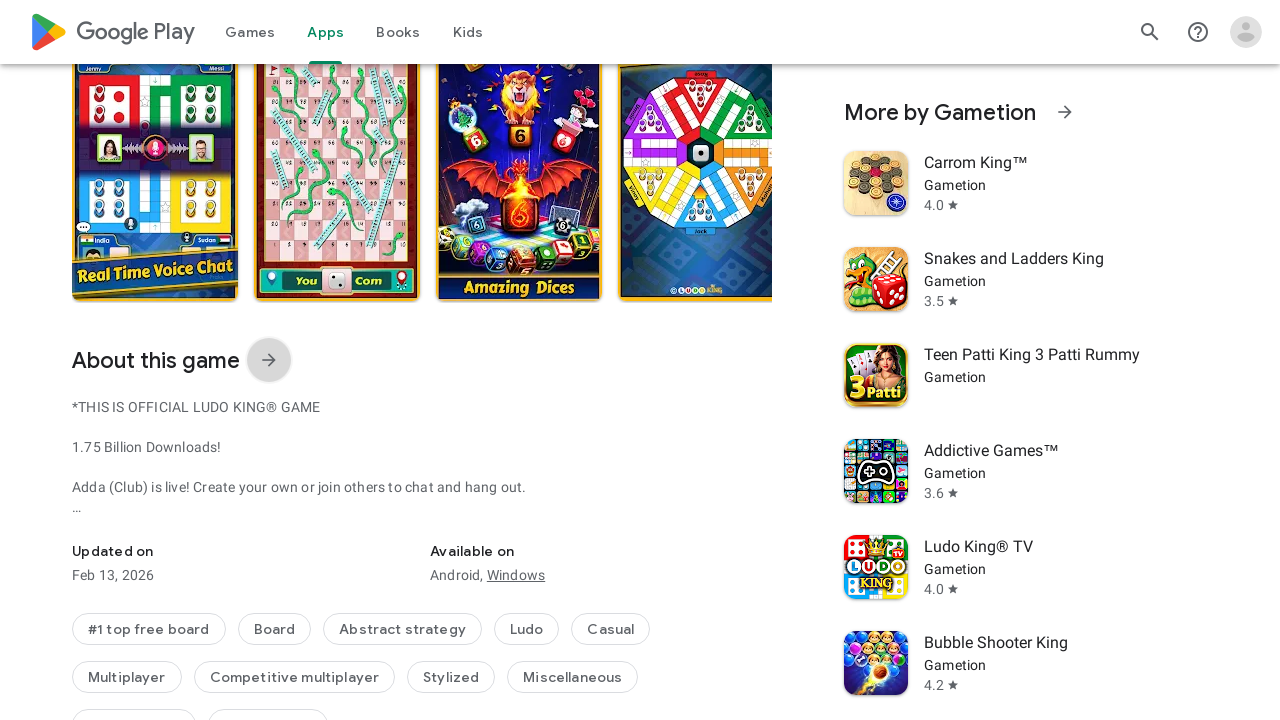

Waited for expanded description to become visible
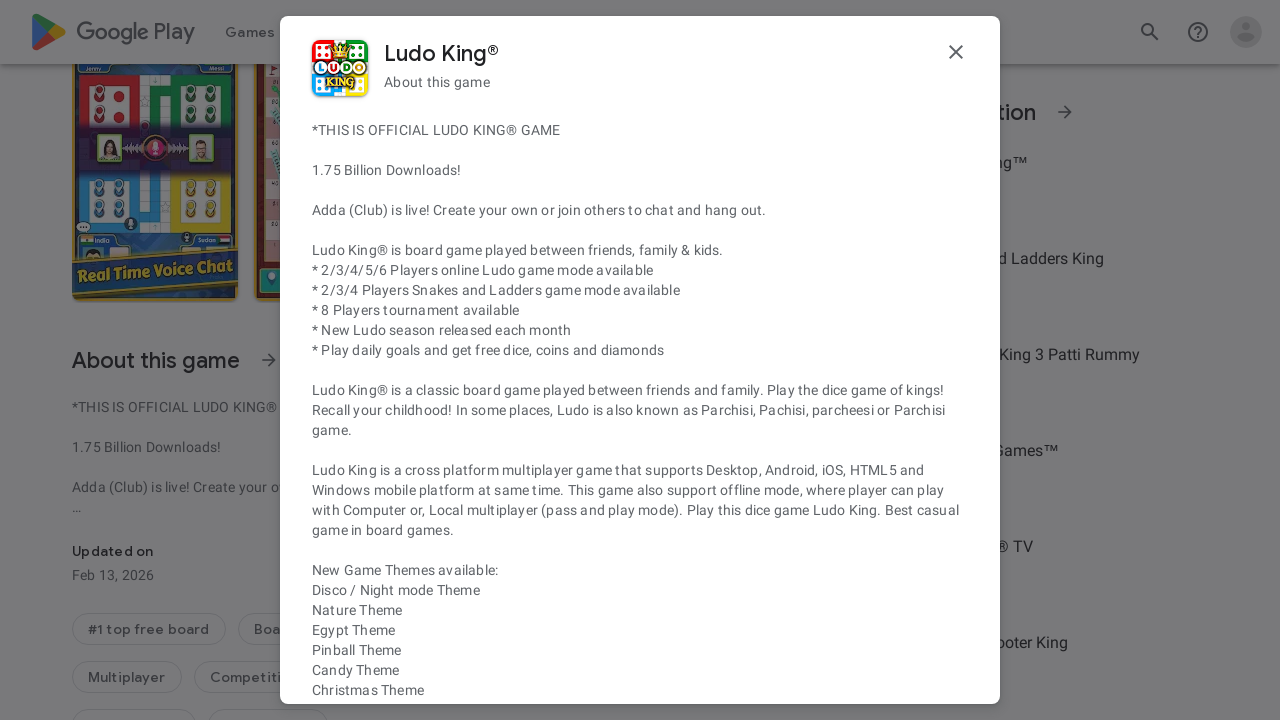

Navigated to Ludo King app page on Google Play Store
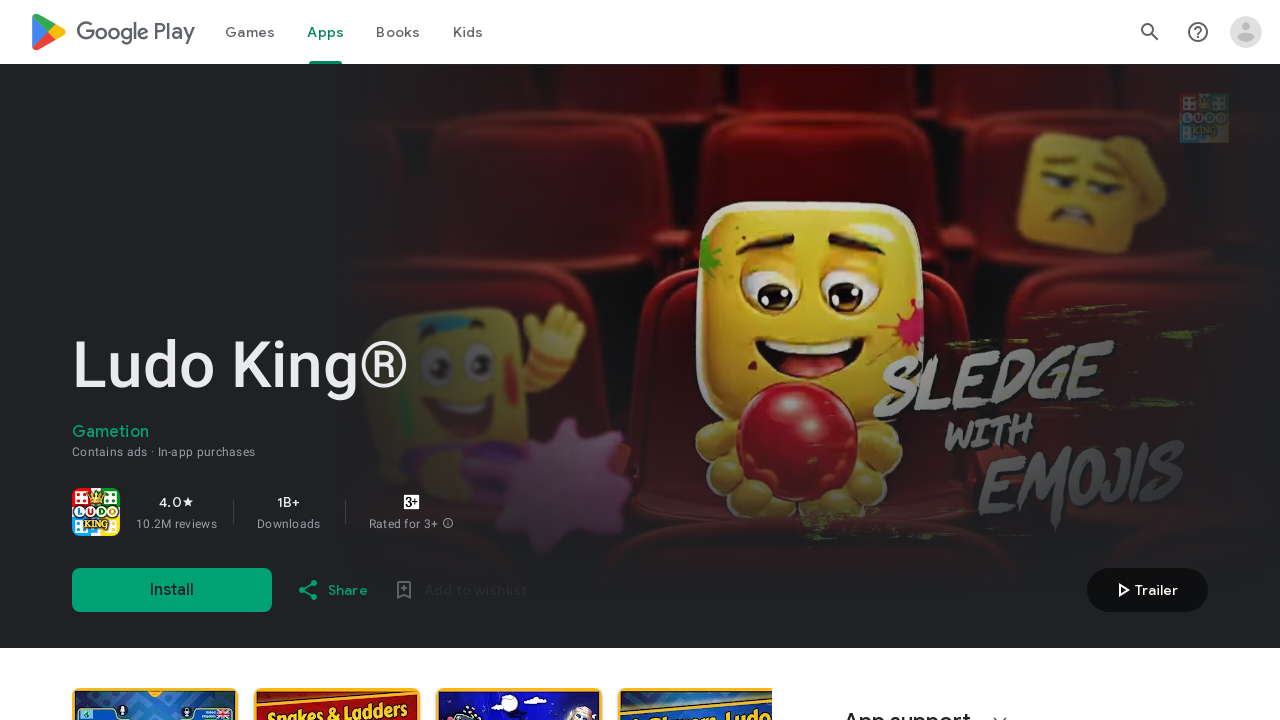

Verified app rating element is present
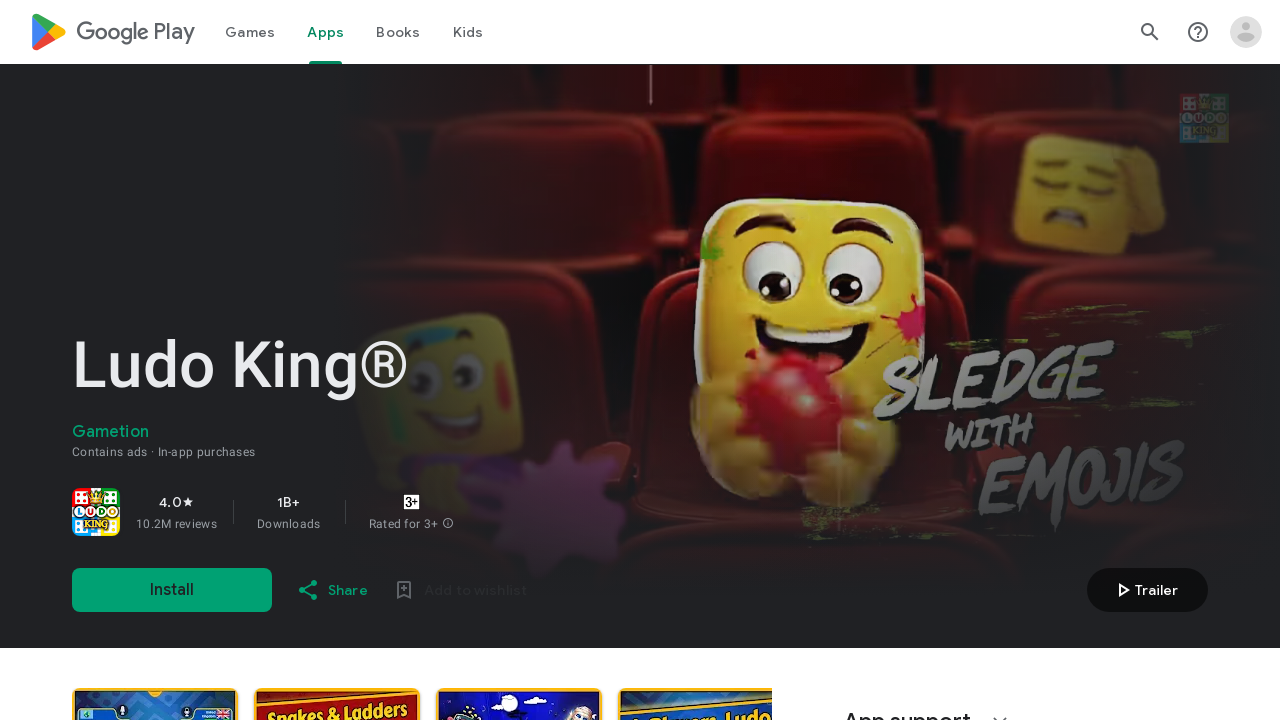

Verified total rating count element is present
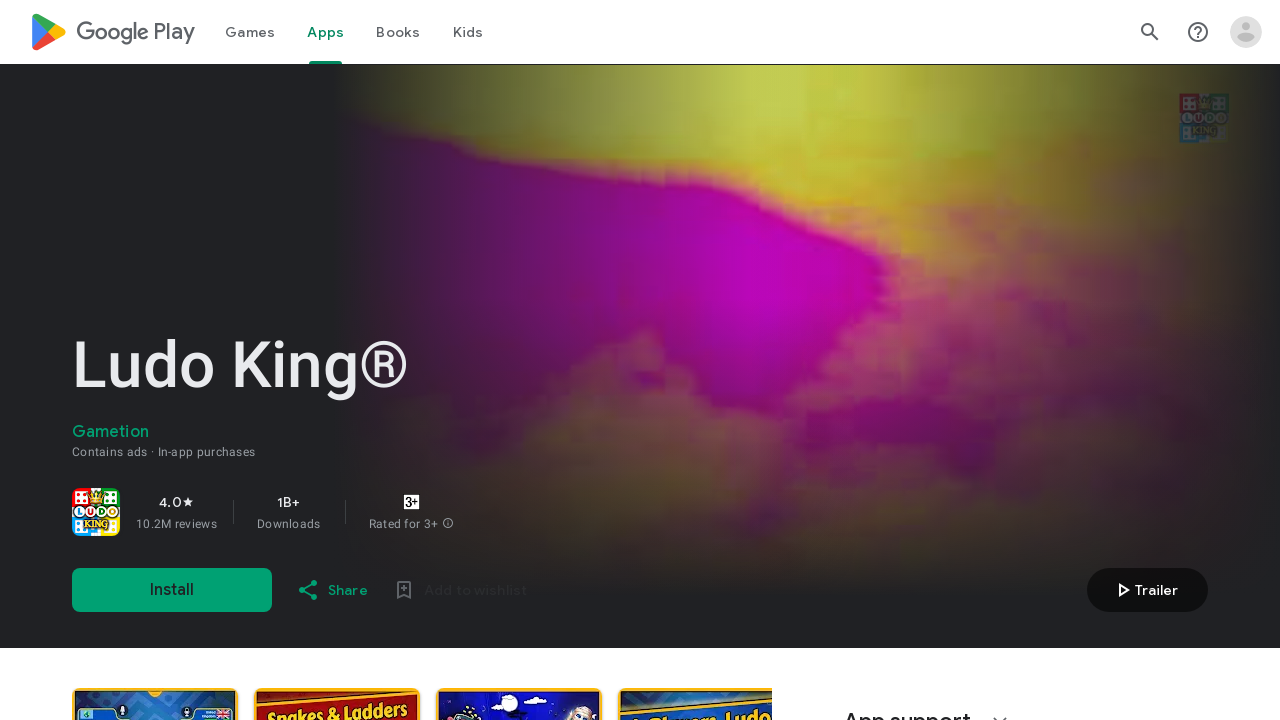

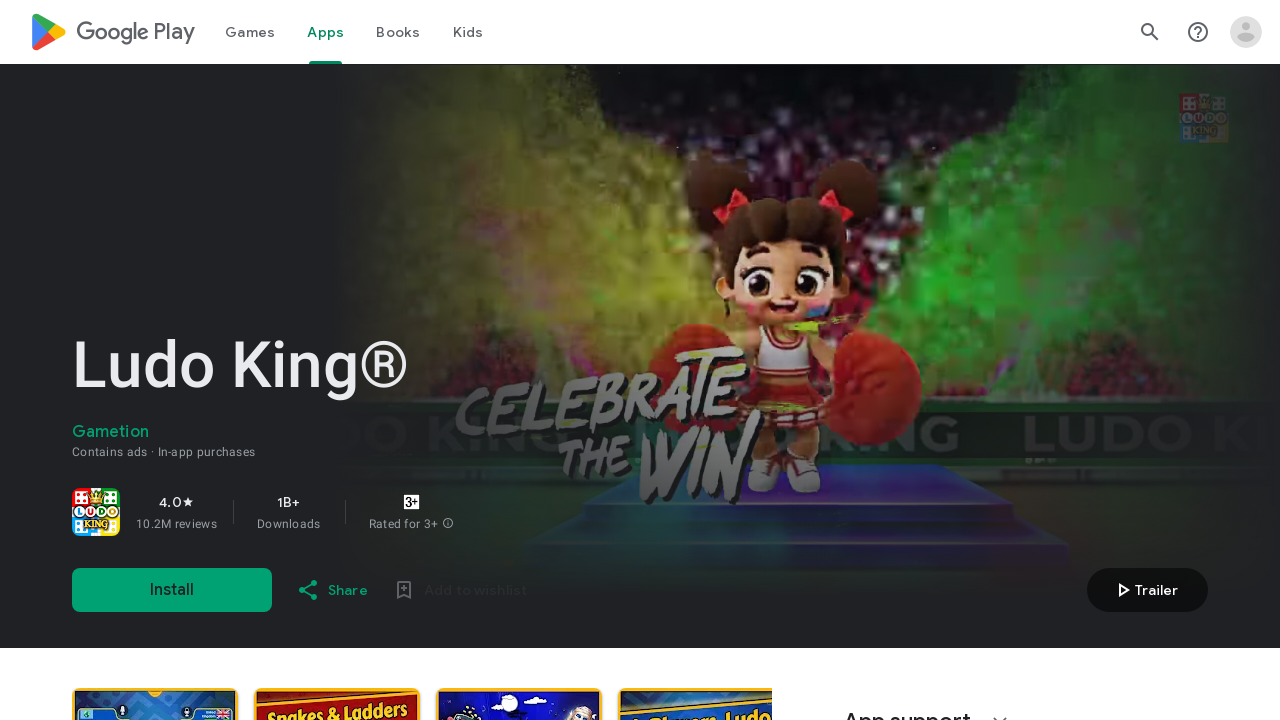